Tests browser navigation functionality by navigating to a website, then using back, forward, and refresh navigation commands

Starting URL: https://grotechminds.com/

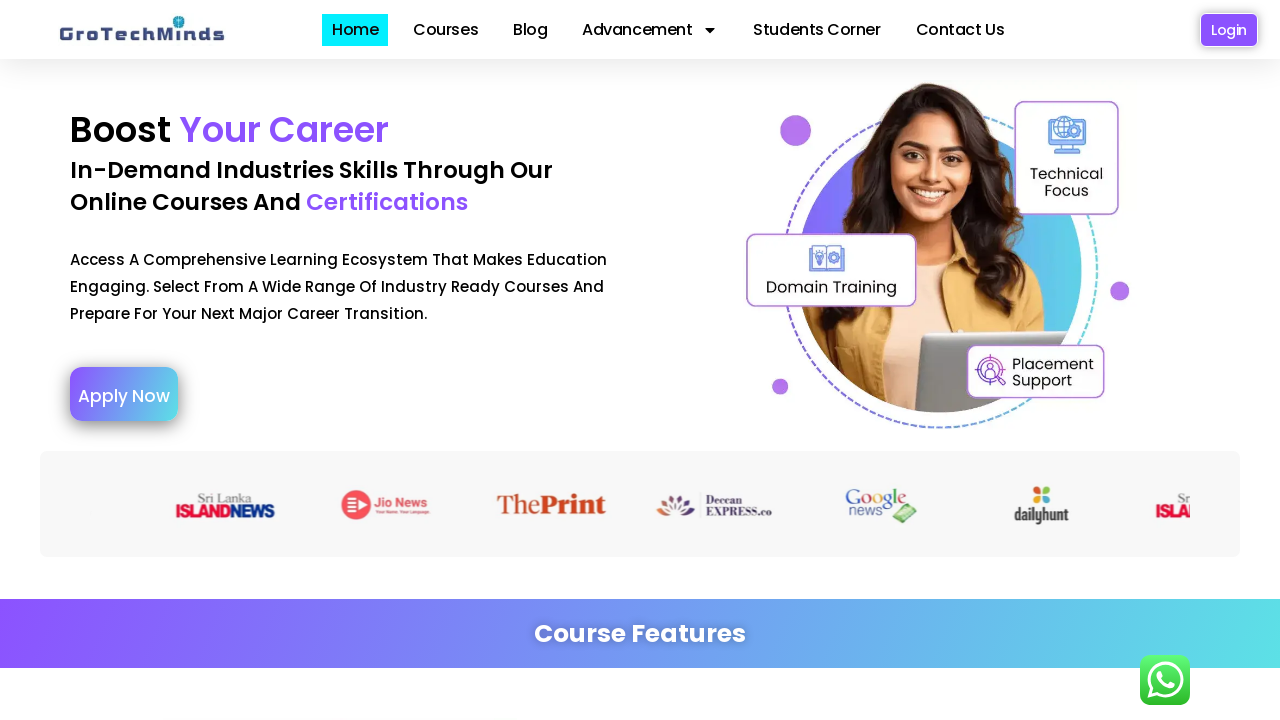

Navigated back in browser history
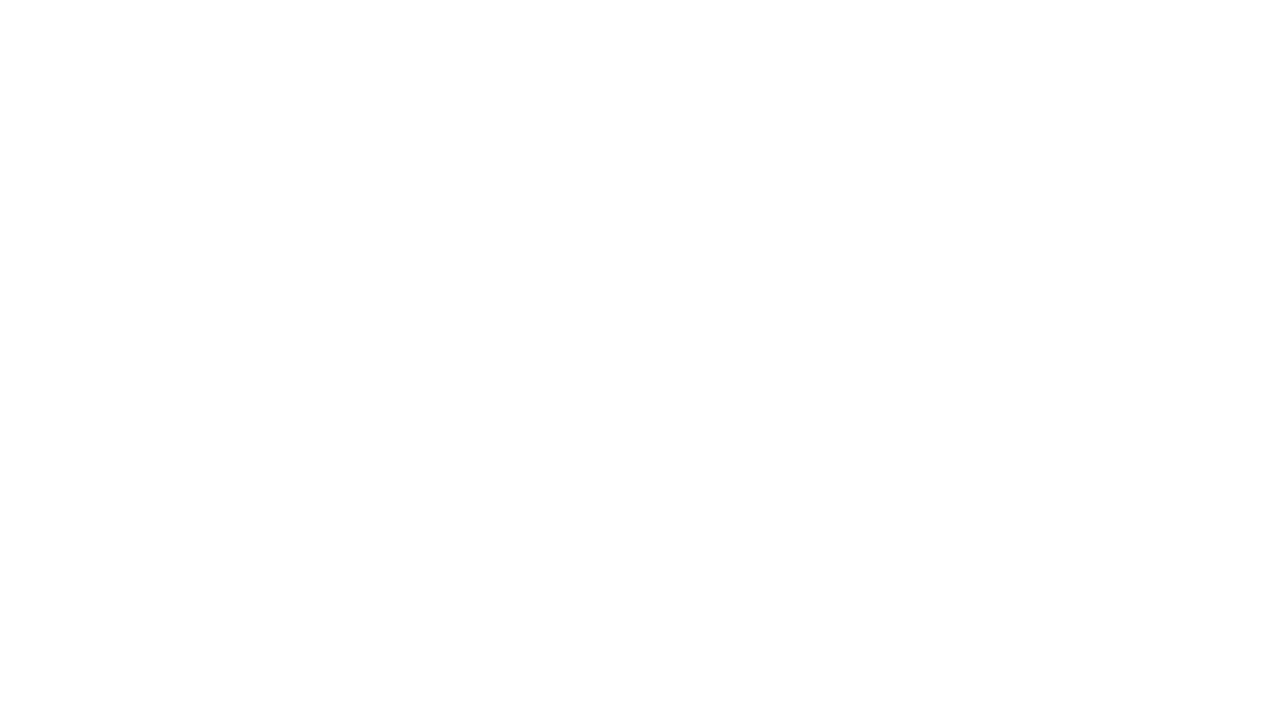

Navigated forward in browser history to grotechminds.com
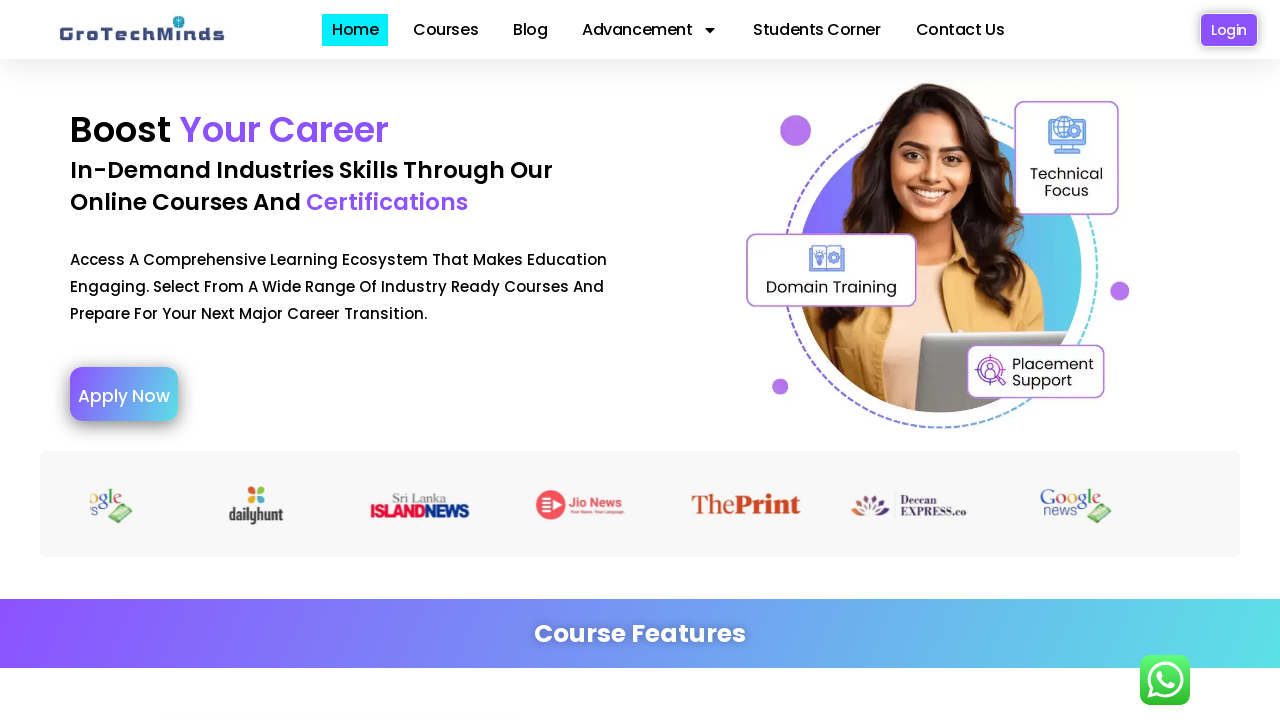

Refreshed the current page
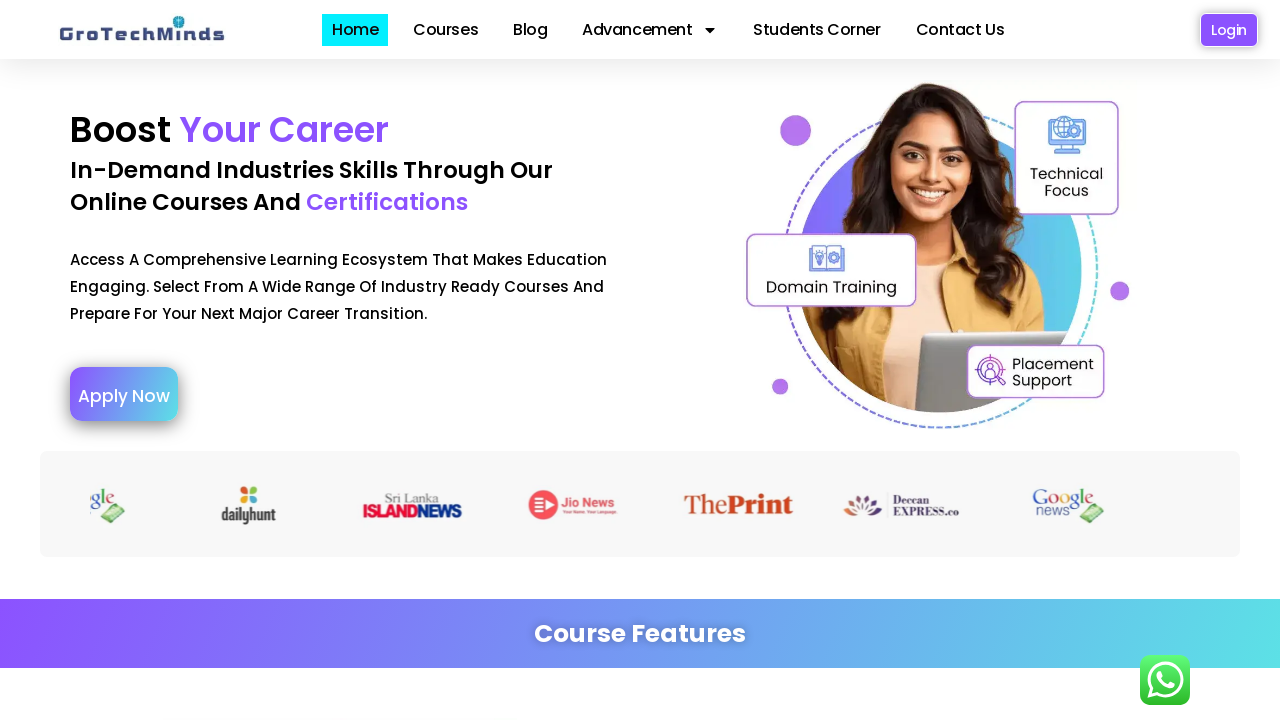

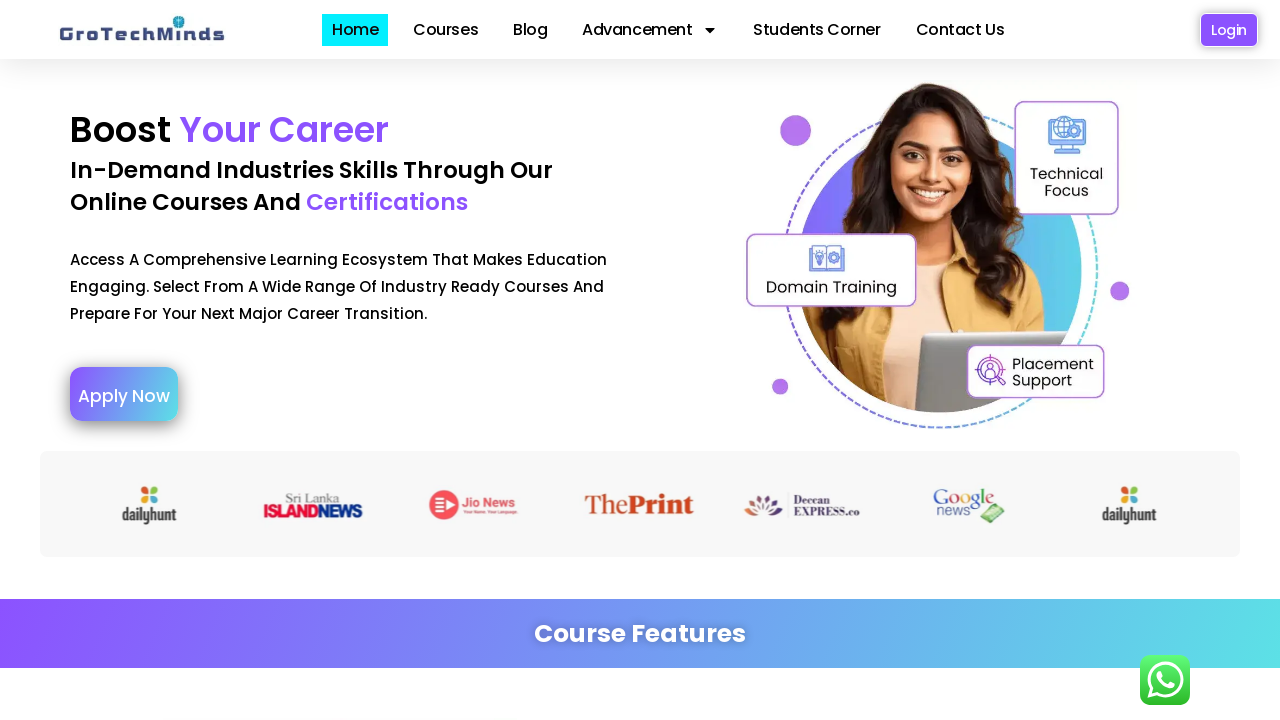